Tests interaction between checkbox, dropdown, and alert by selecting a checkbox, using its label text to select a dropdown option, entering the same text in an alert textbox, and verifying the alert message contains the expected text.

Starting URL: https://www.rahulshettyacademy.com/AutomationPractice/

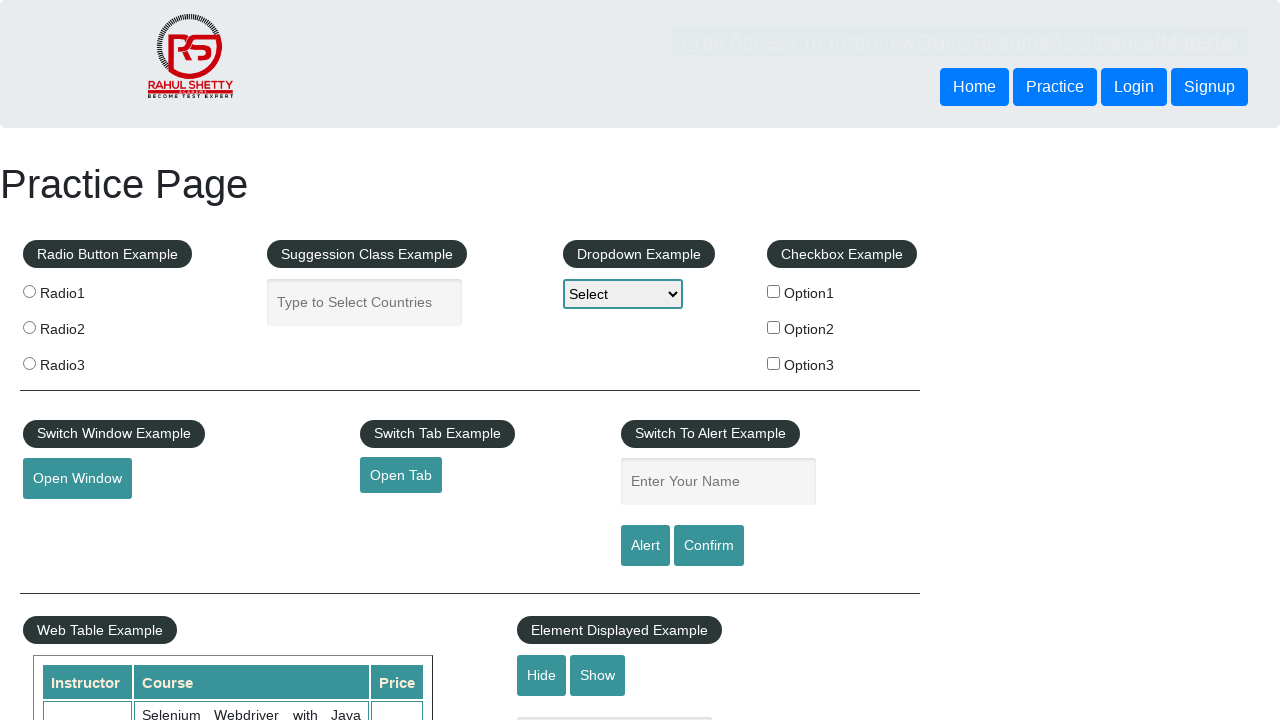

Clicked on the second checkbox (Option2) at (774, 327) on xpath=//*[@id='checkbox-example']/fieldset/label[2]/input
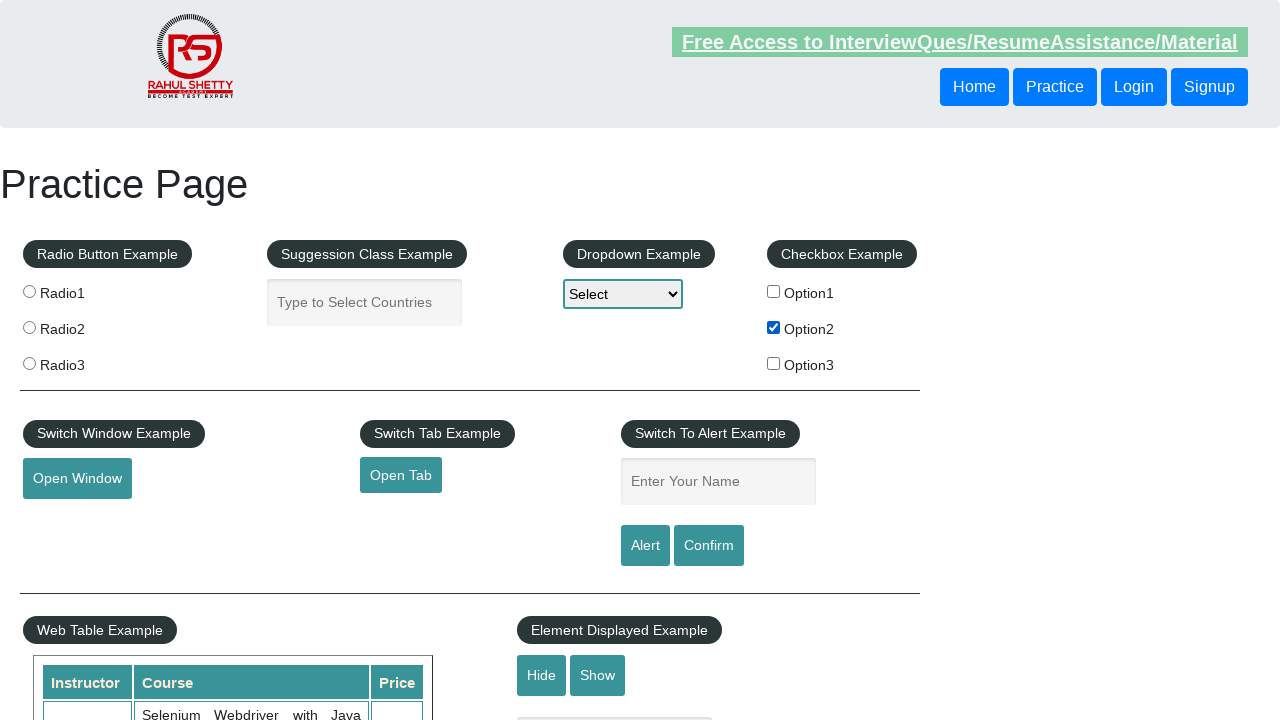

Retrieved checkbox label text: 'Option2'
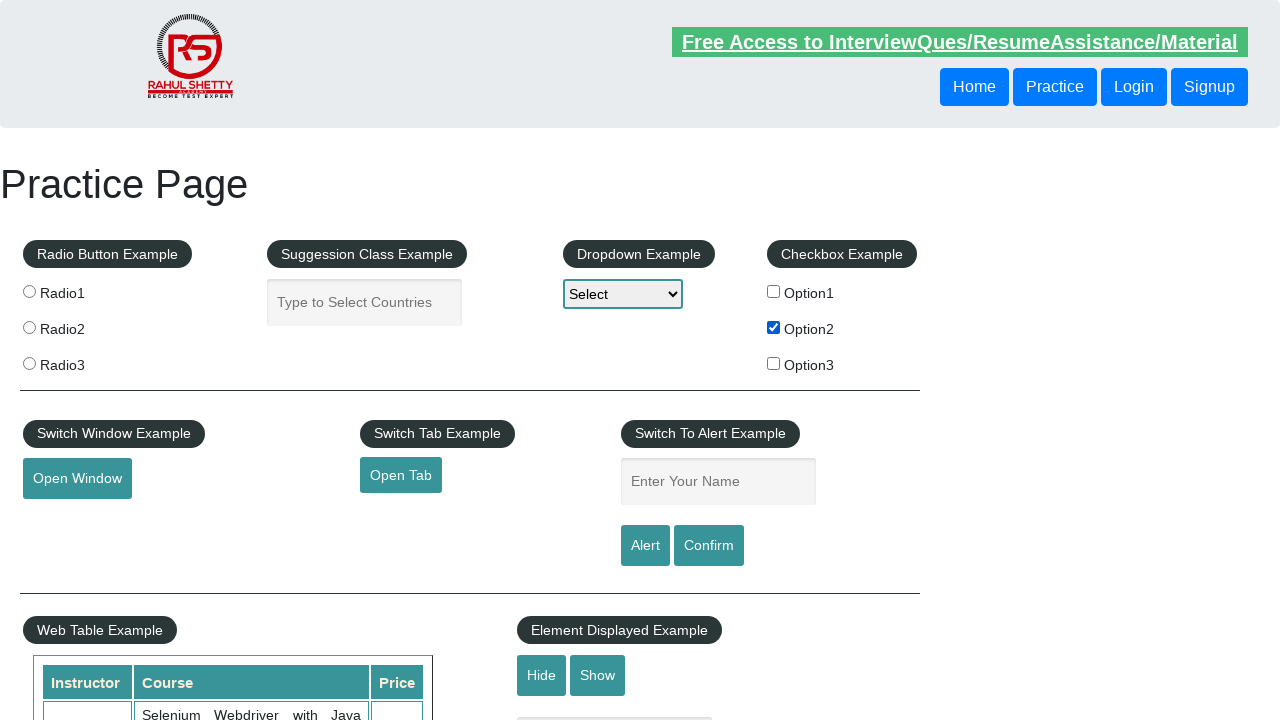

Selected dropdown option with label 'Option2' on #dropdown-class-example
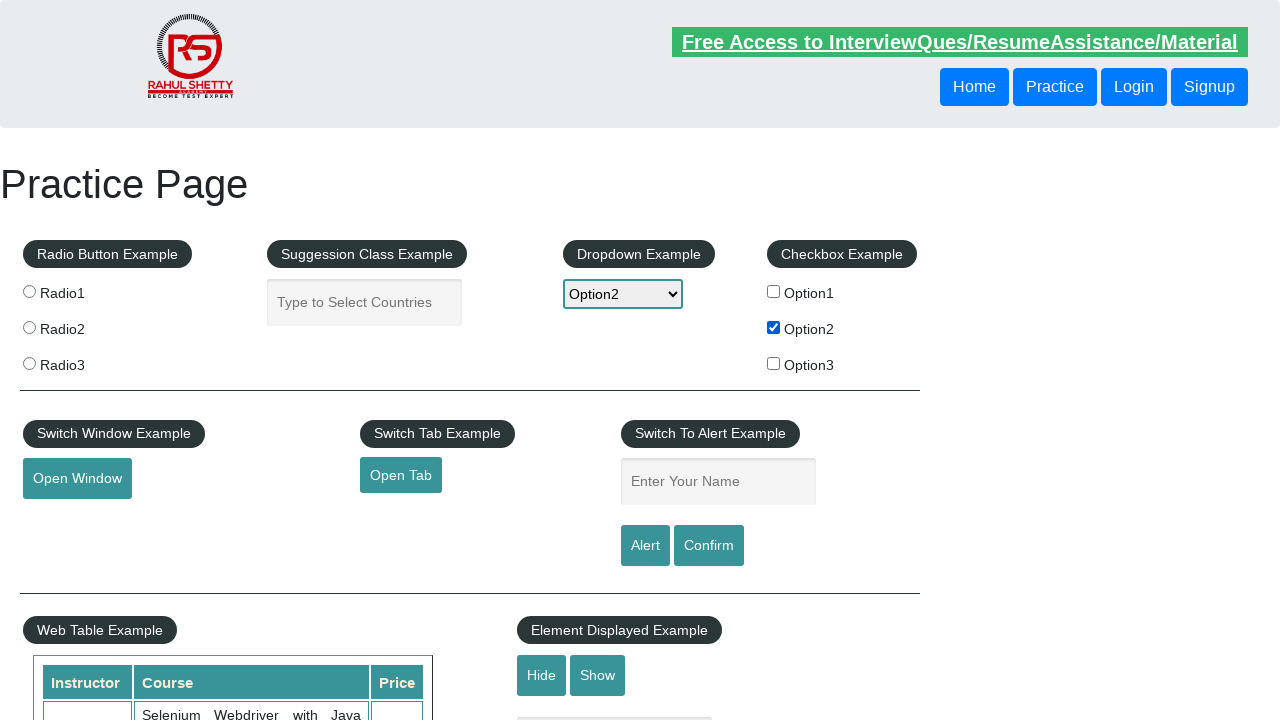

Filled alert textbox with 'Option2' on input[name='enter-name']
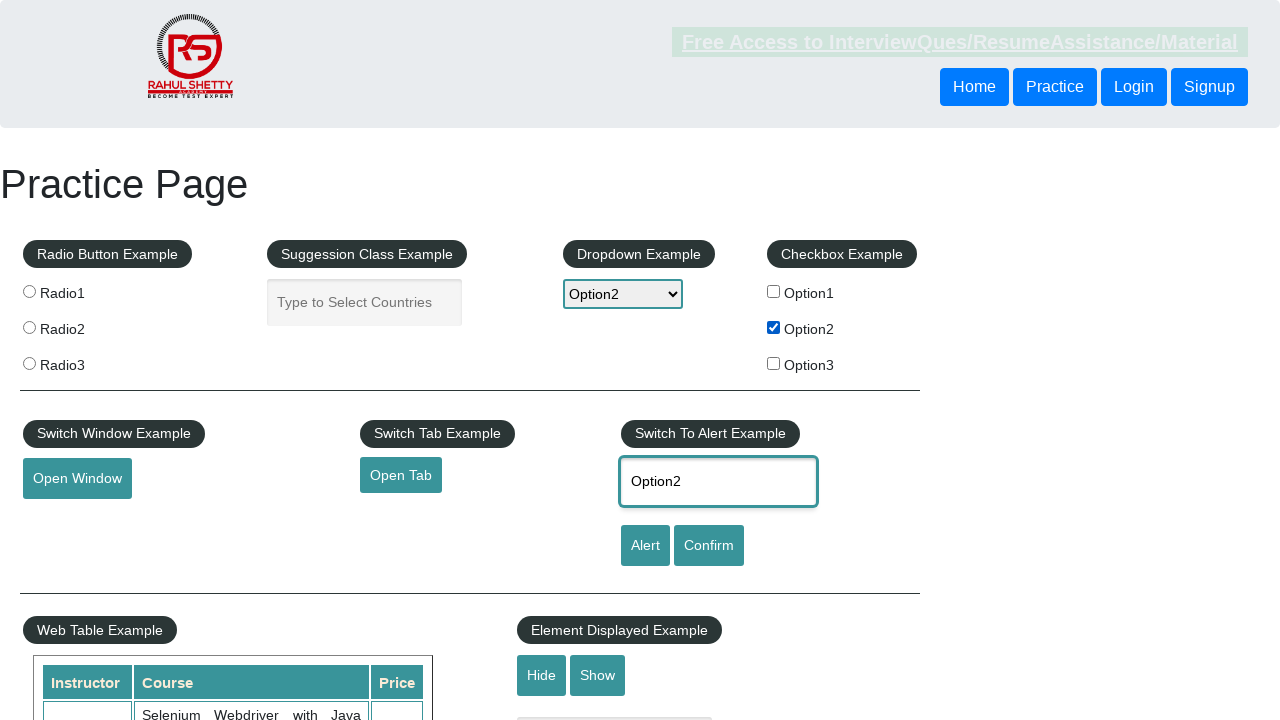

Clicked the alert button at (645, 546) on #alertbtn
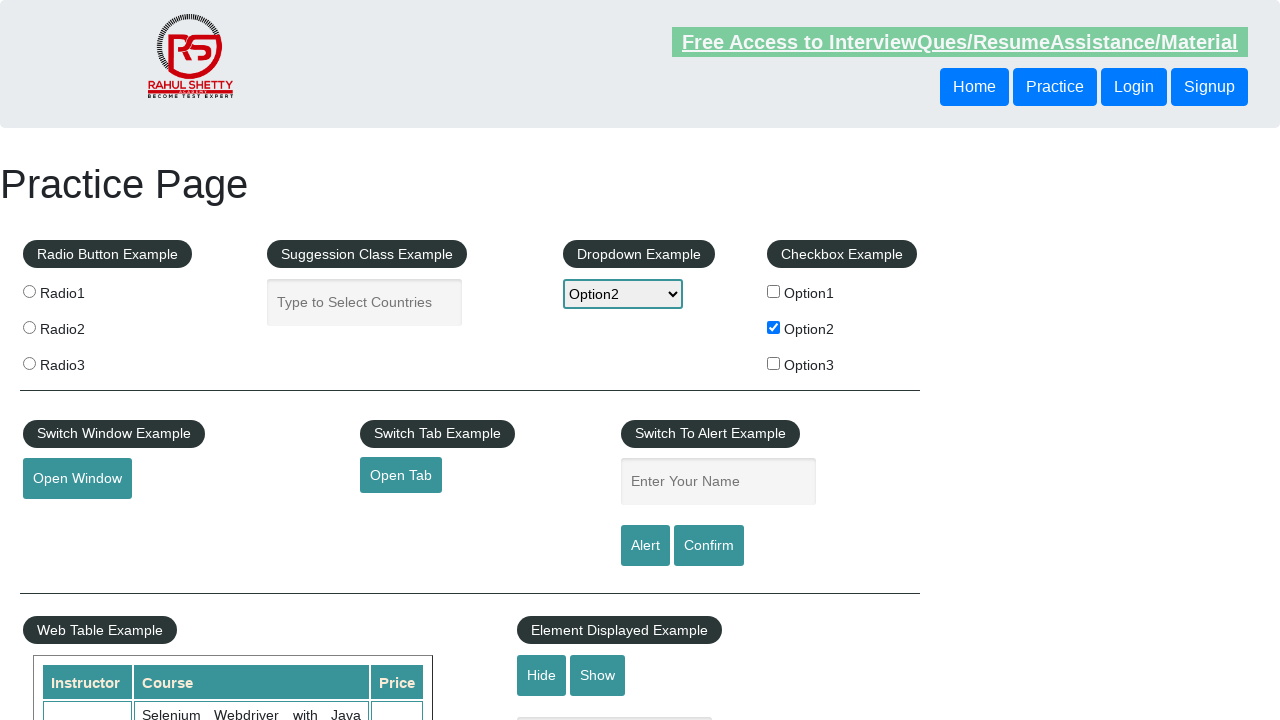

Retrieved alert text from page: 'None'
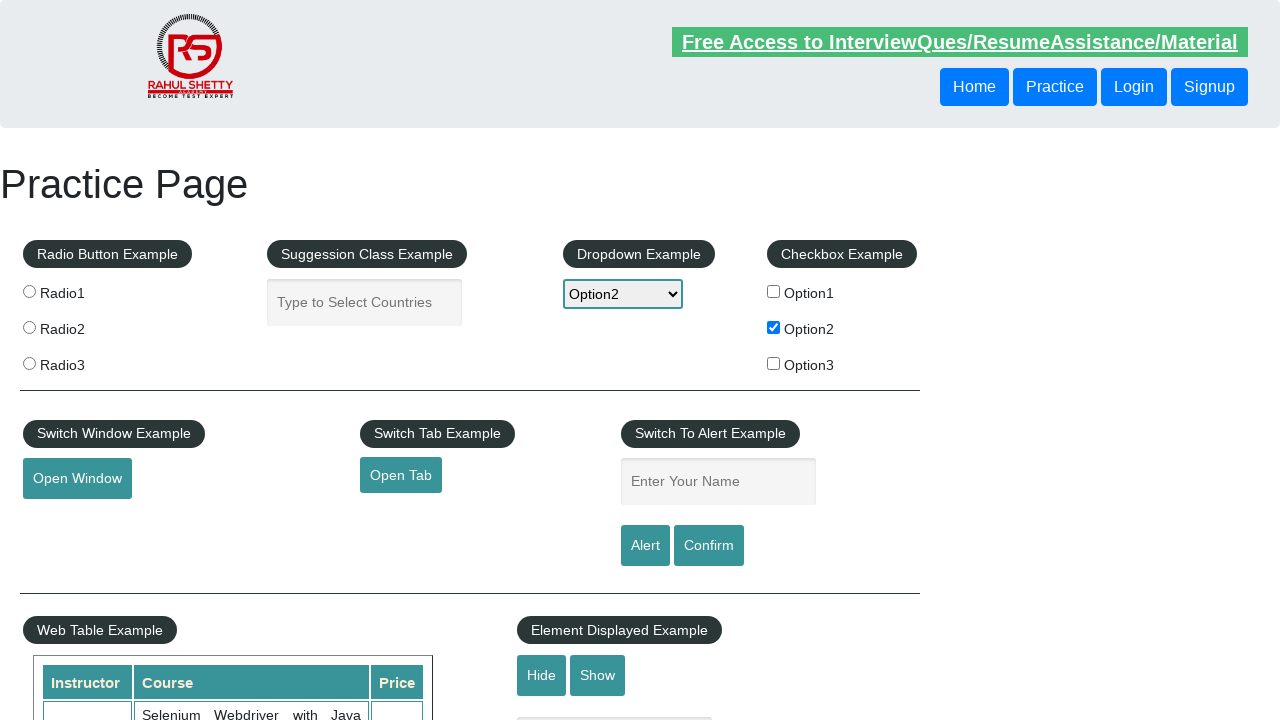

Set up dialog handler to accept alerts
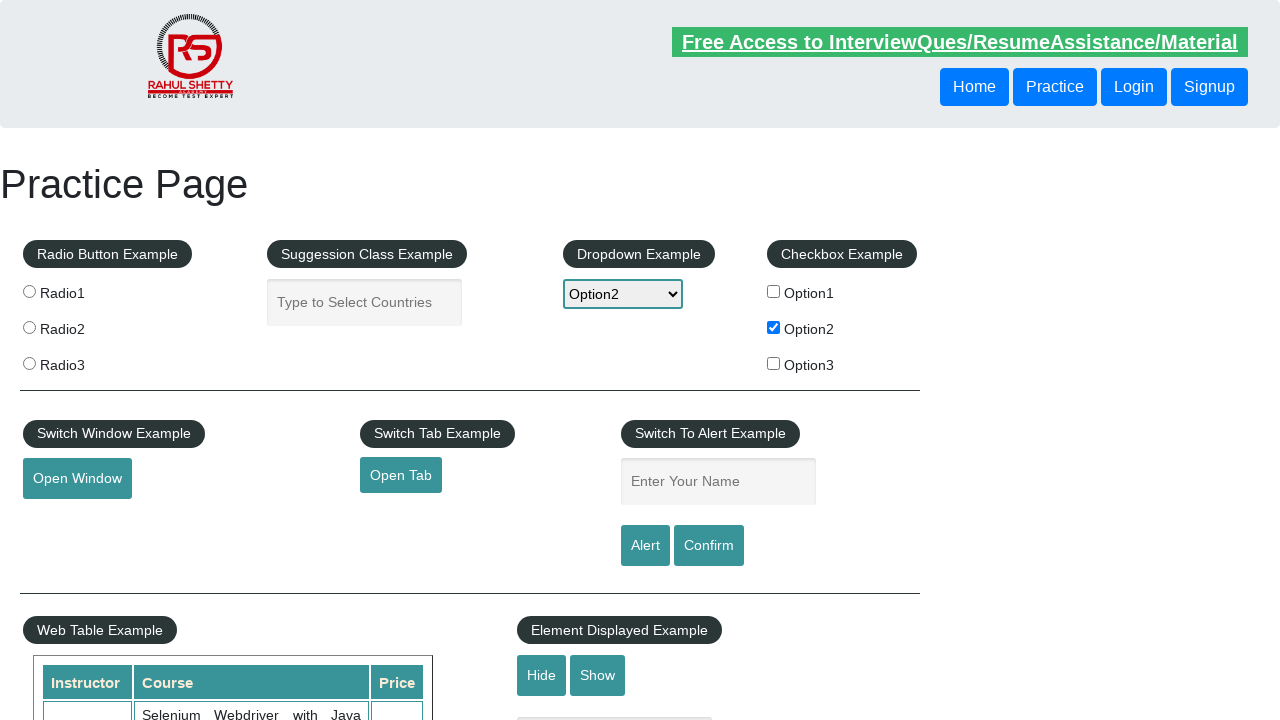

Set up one-time dialog handler to accept next alert
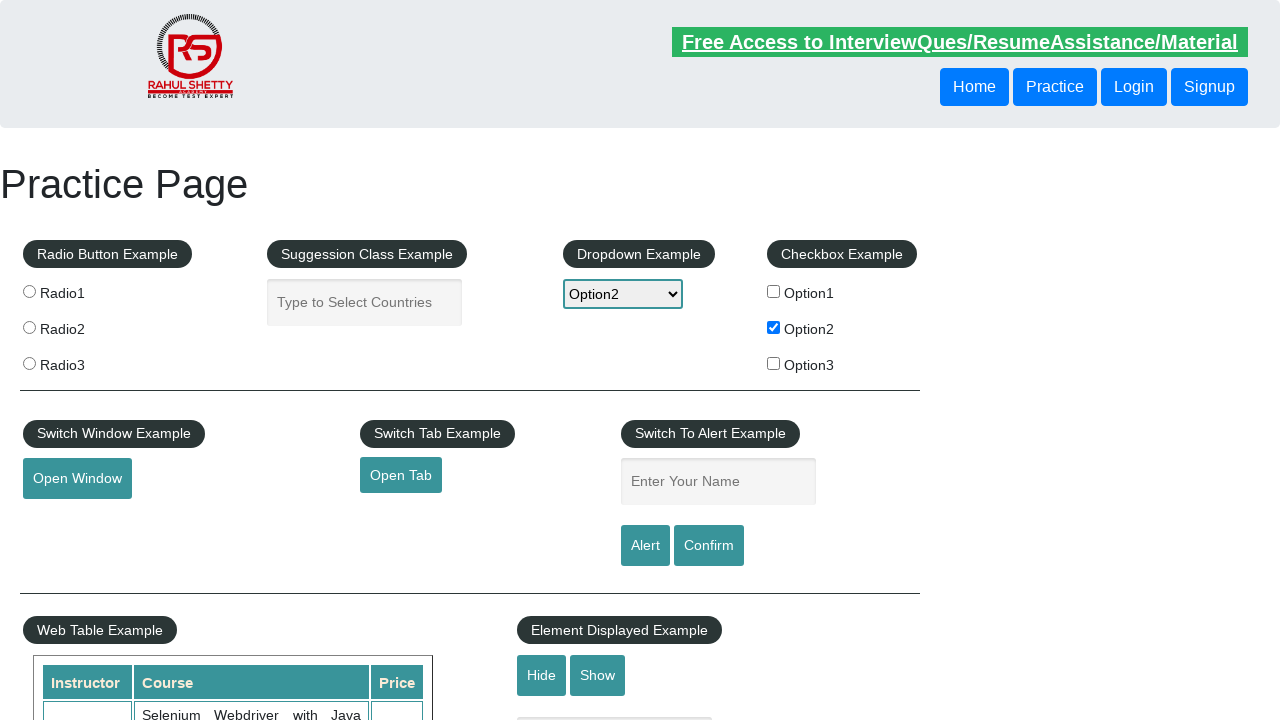

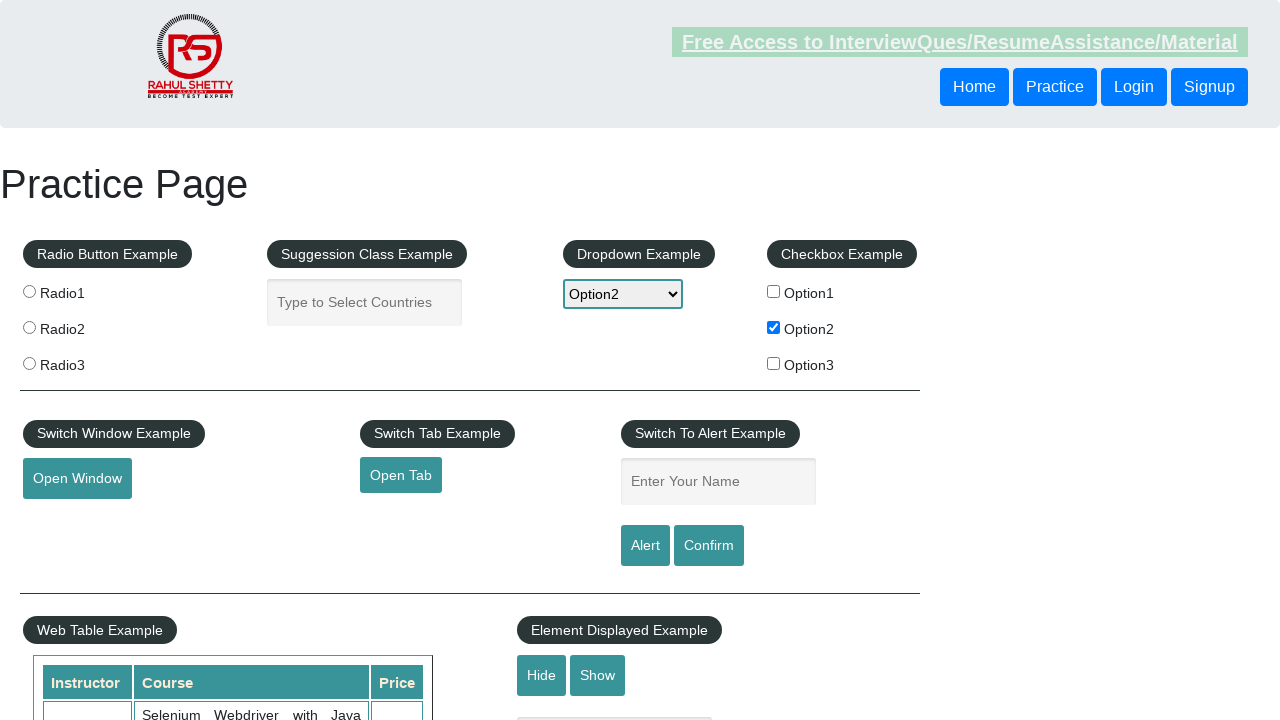